Tests dropdown selection functionality by verifying the default selected option, then selecting Option 1 and Option 2 by value and verifying each selection.

Starting URL: http://theinternet.przyklady.javastart.pl/dropdown

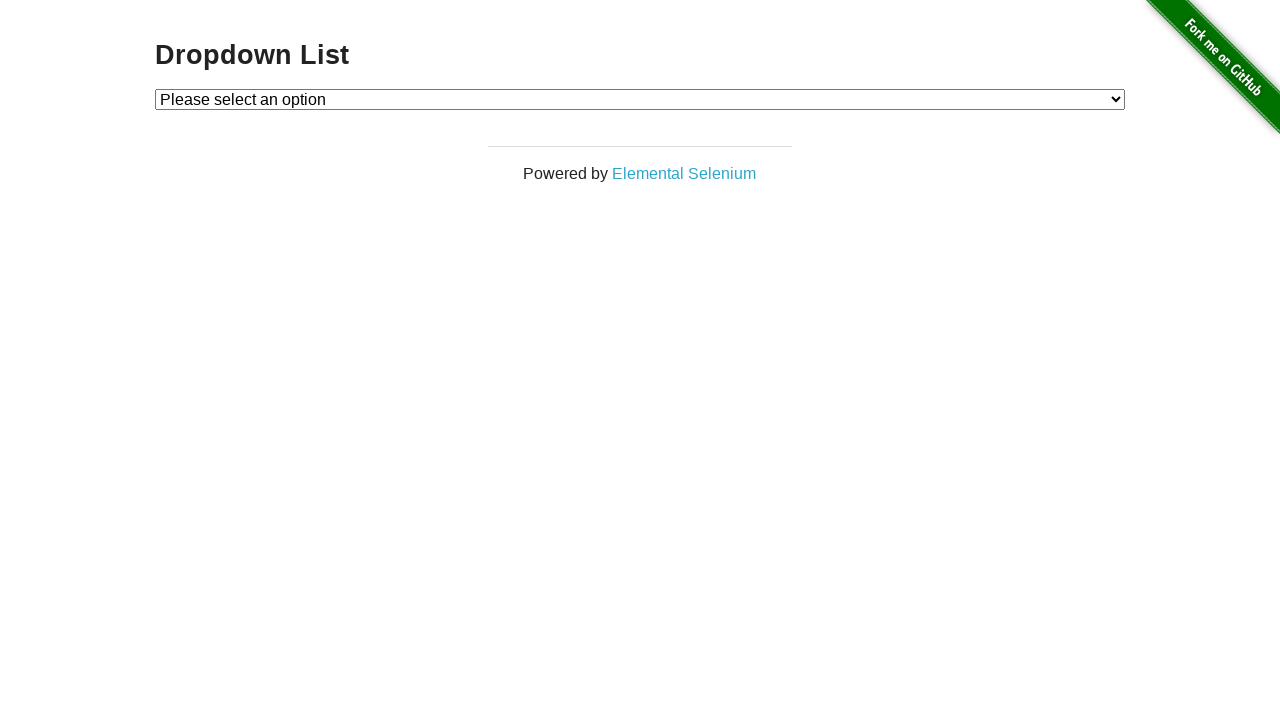

Located dropdown element with id 'dropdown'
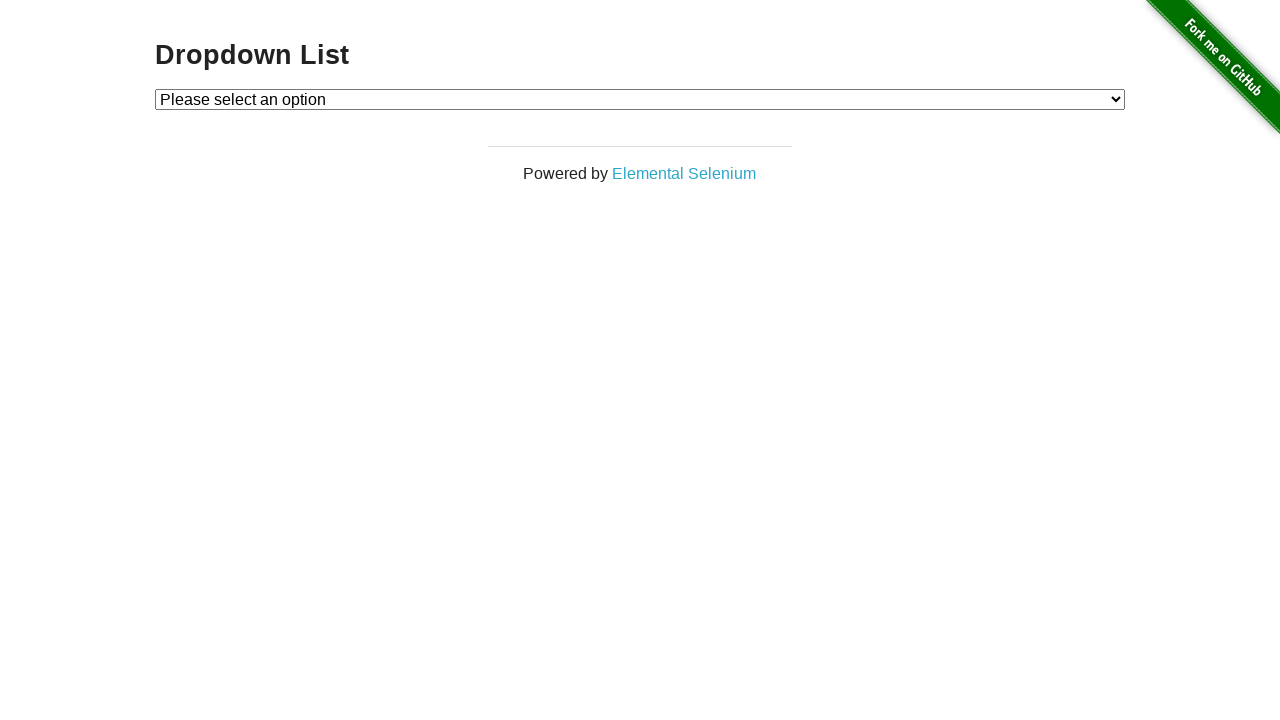

Retrieved default selected option text
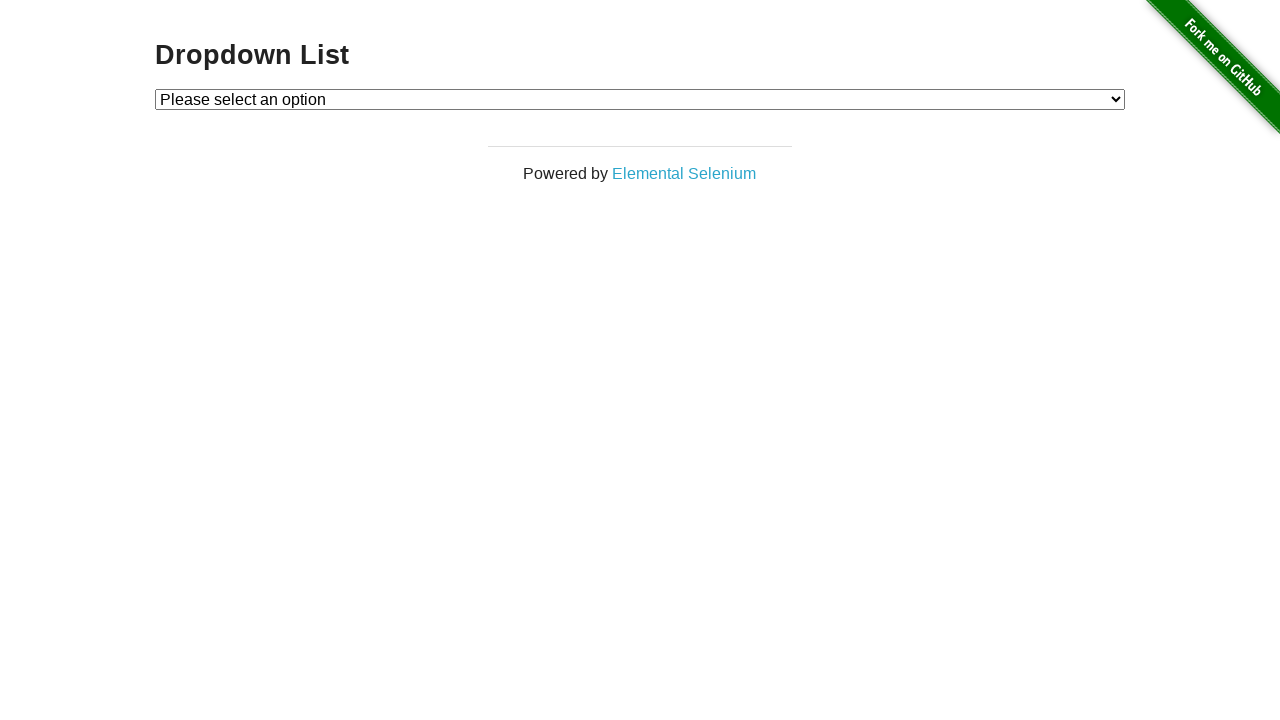

Verified default selected option is 'Please select an option'
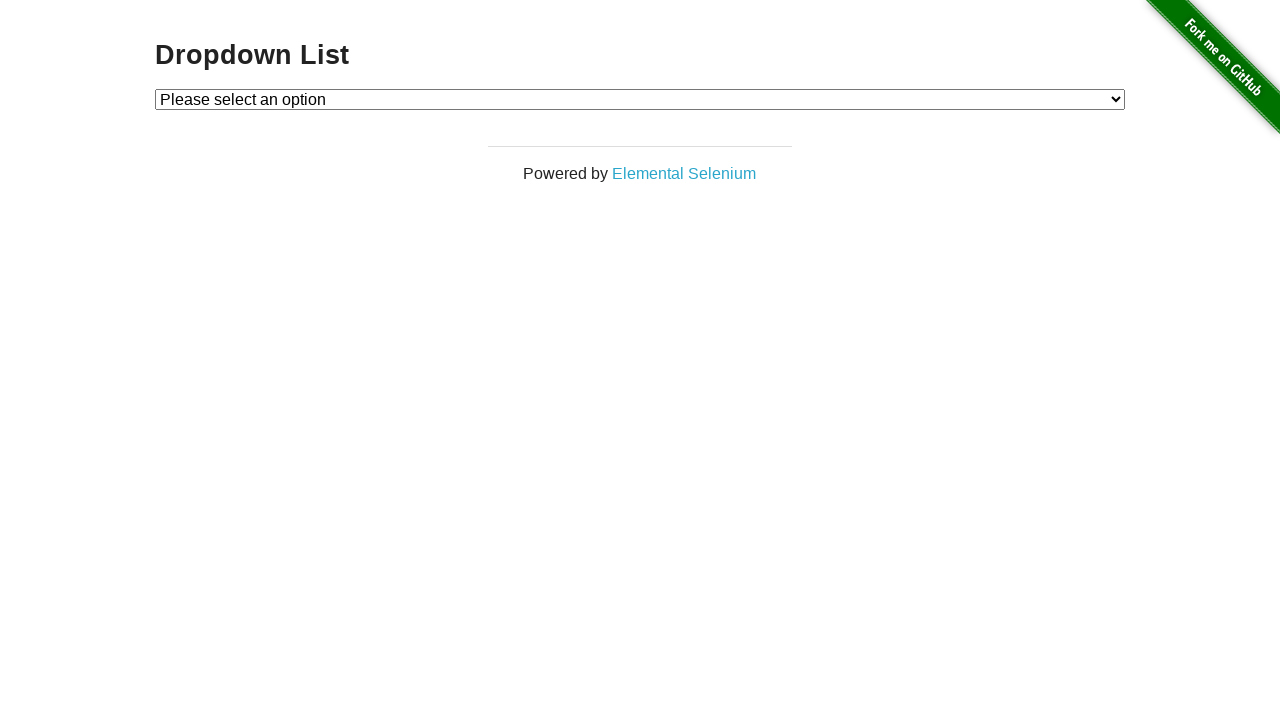

Selected Option 1 by value '1' on #dropdown
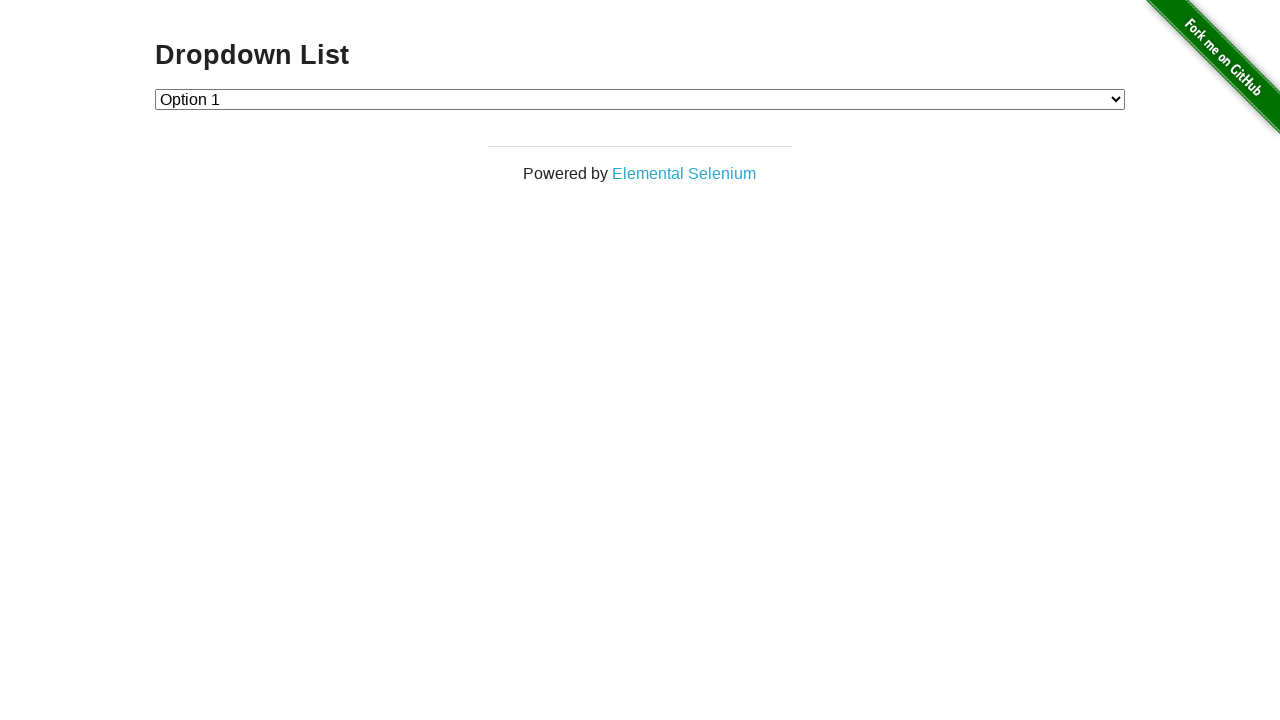

Retrieved selected option text after selecting Option 1
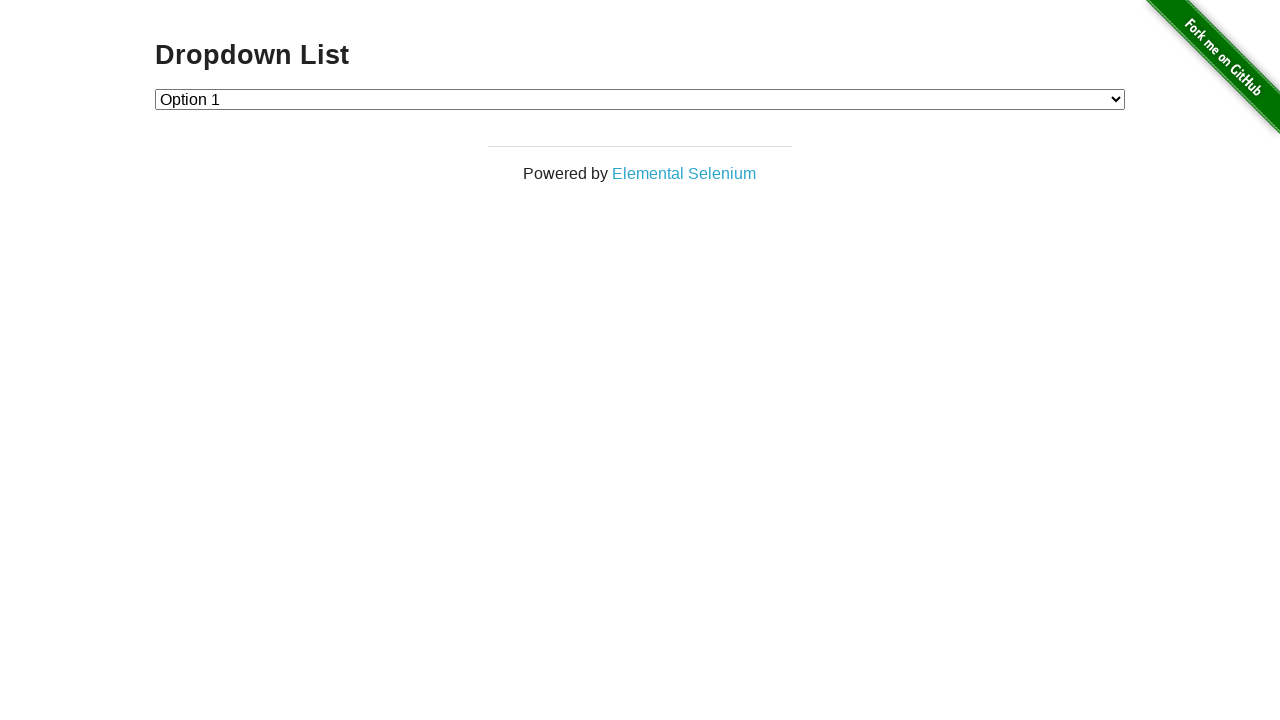

Verified Option 1 is now selected
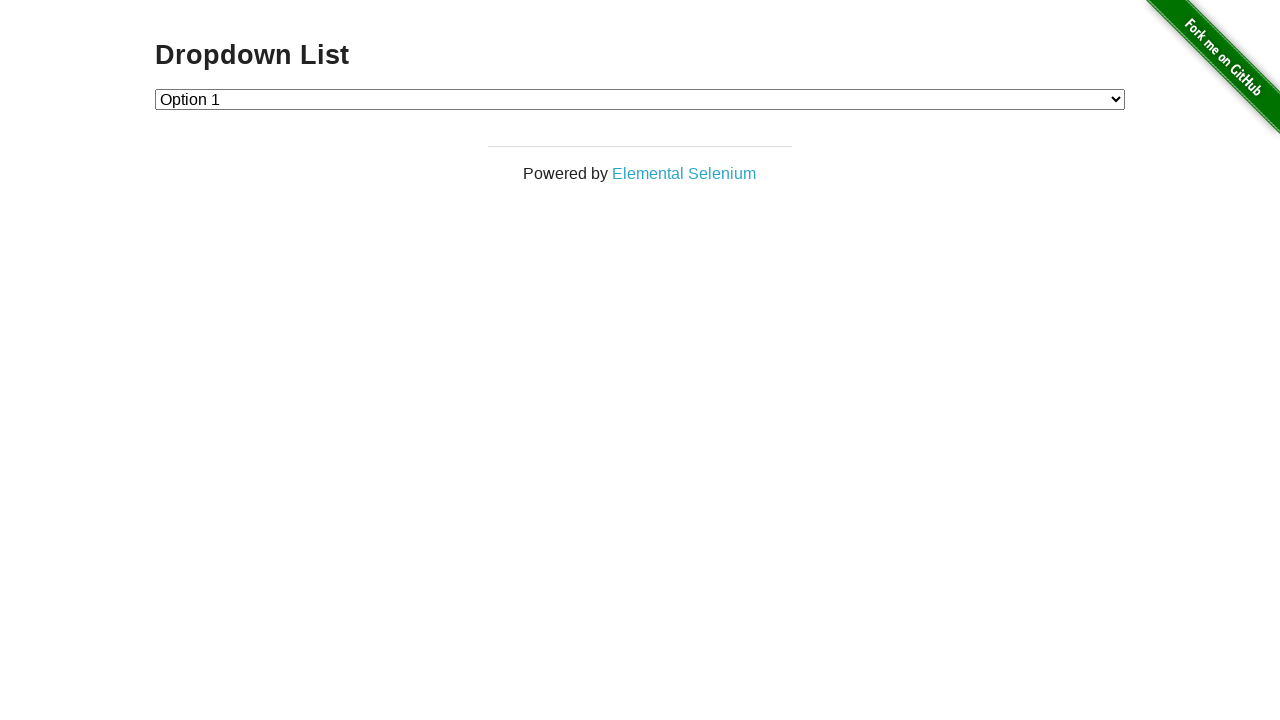

Selected Option 2 by value '2' on #dropdown
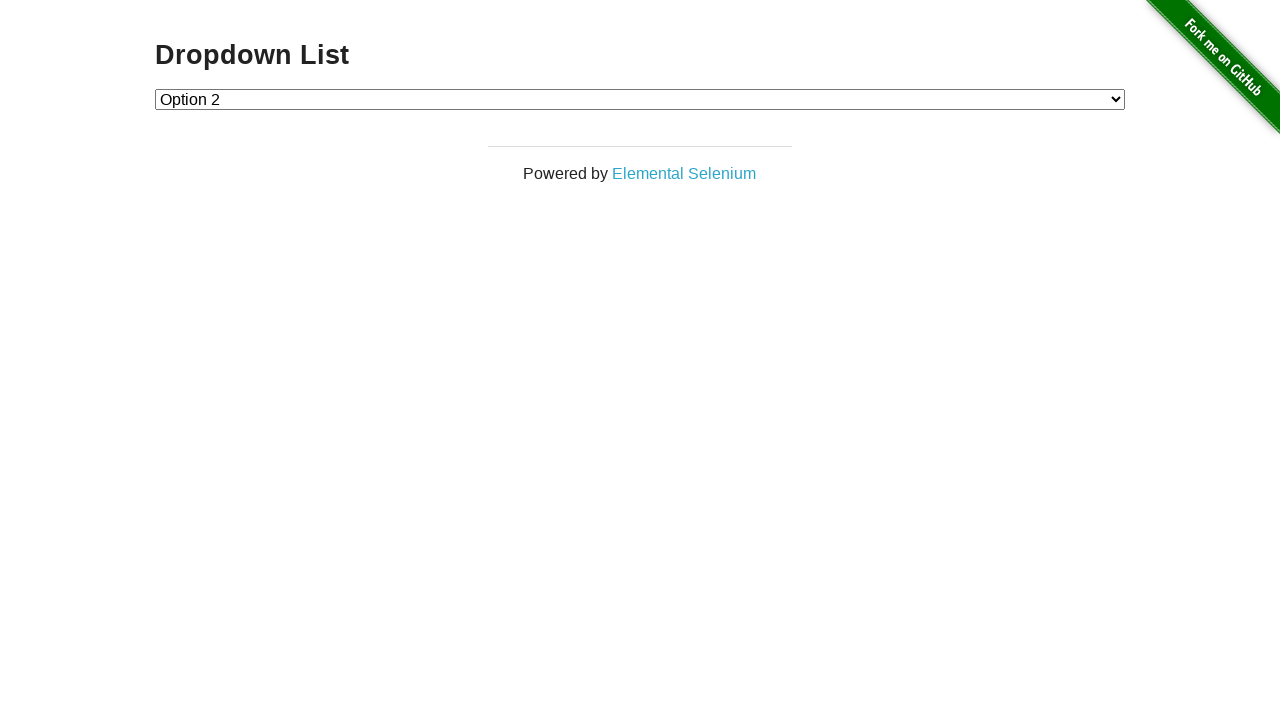

Retrieved selected option text after selecting Option 2
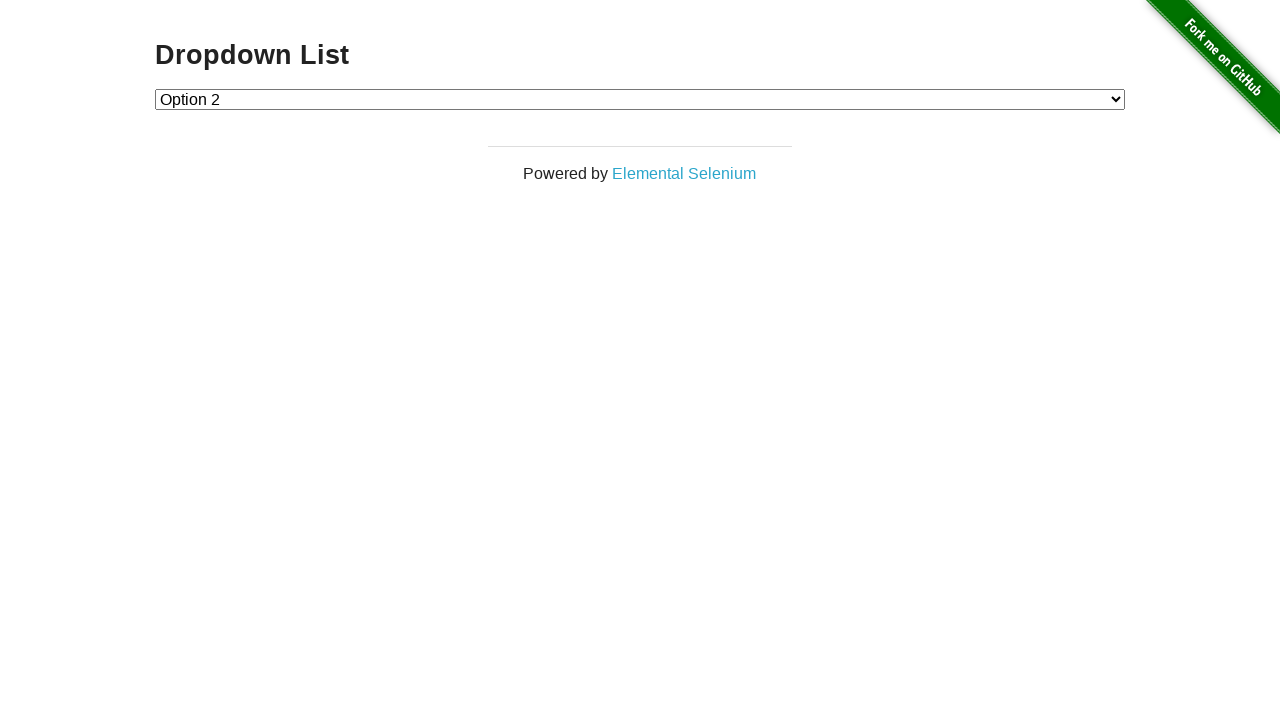

Verified Option 2 is now selected
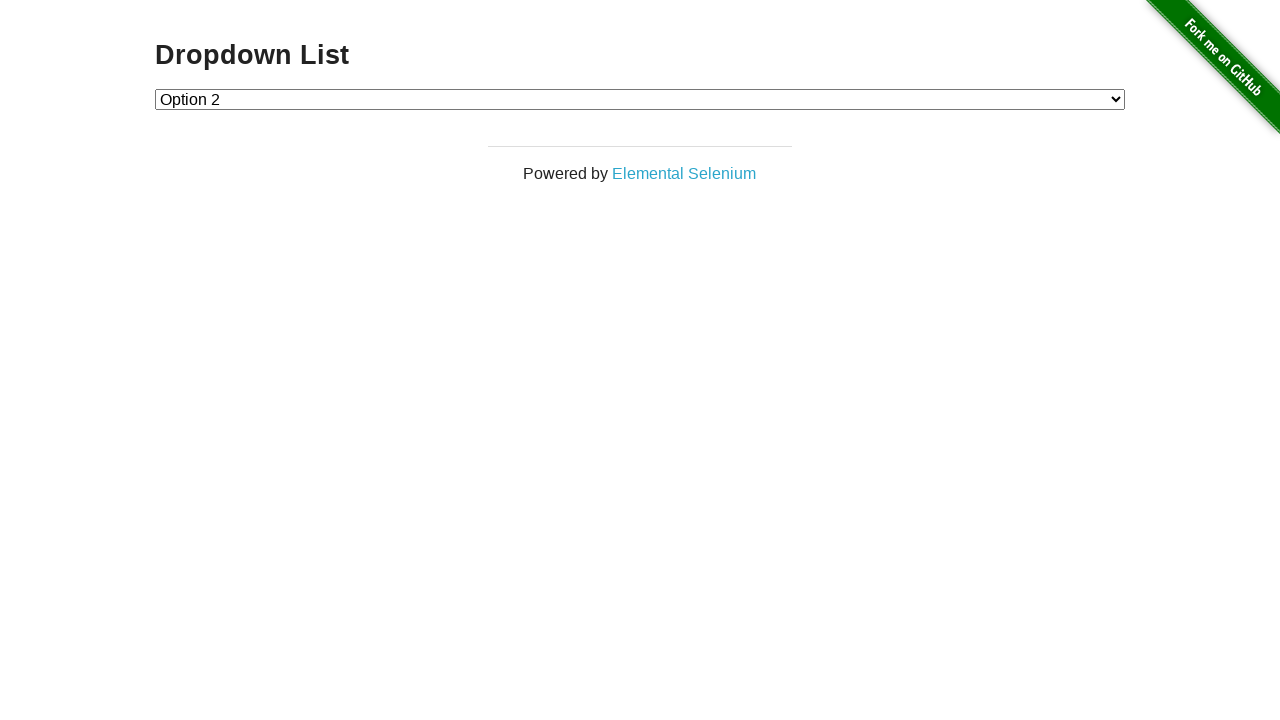

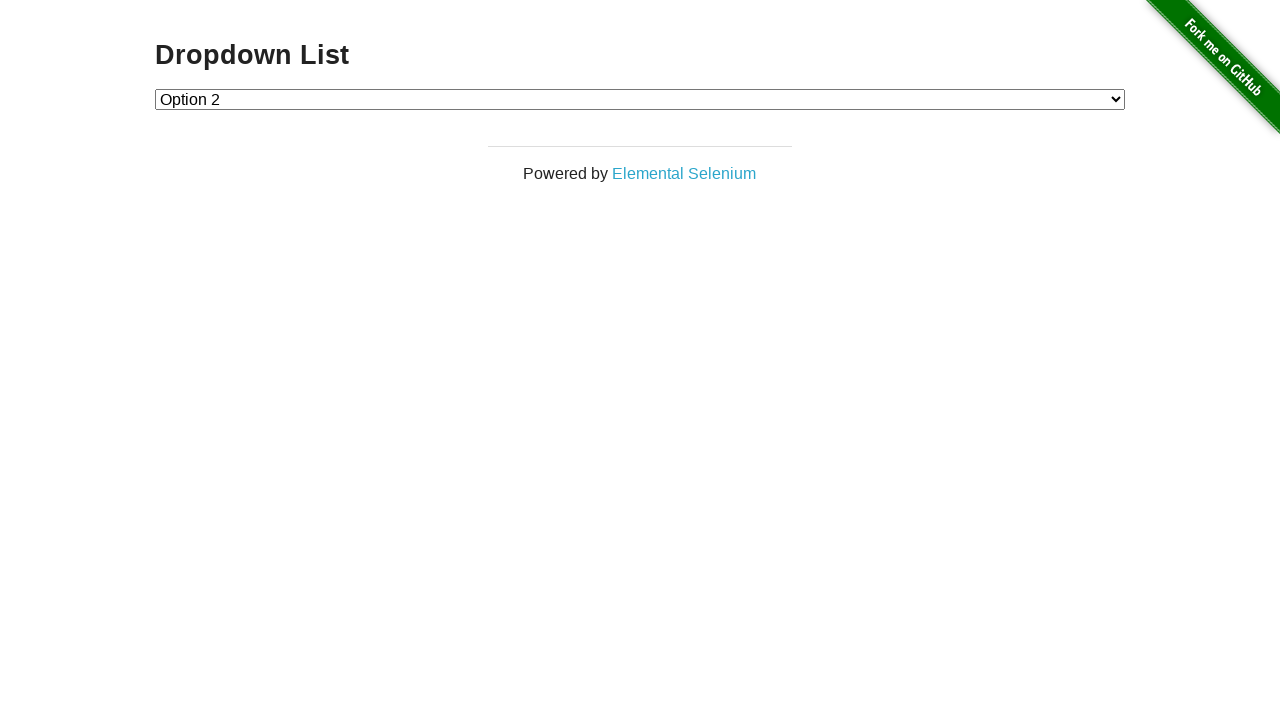